Navigates to the Health tracking App submenu under Healthcare in the Verticals menu

Starting URL: https://www.tranktechnologies.com/

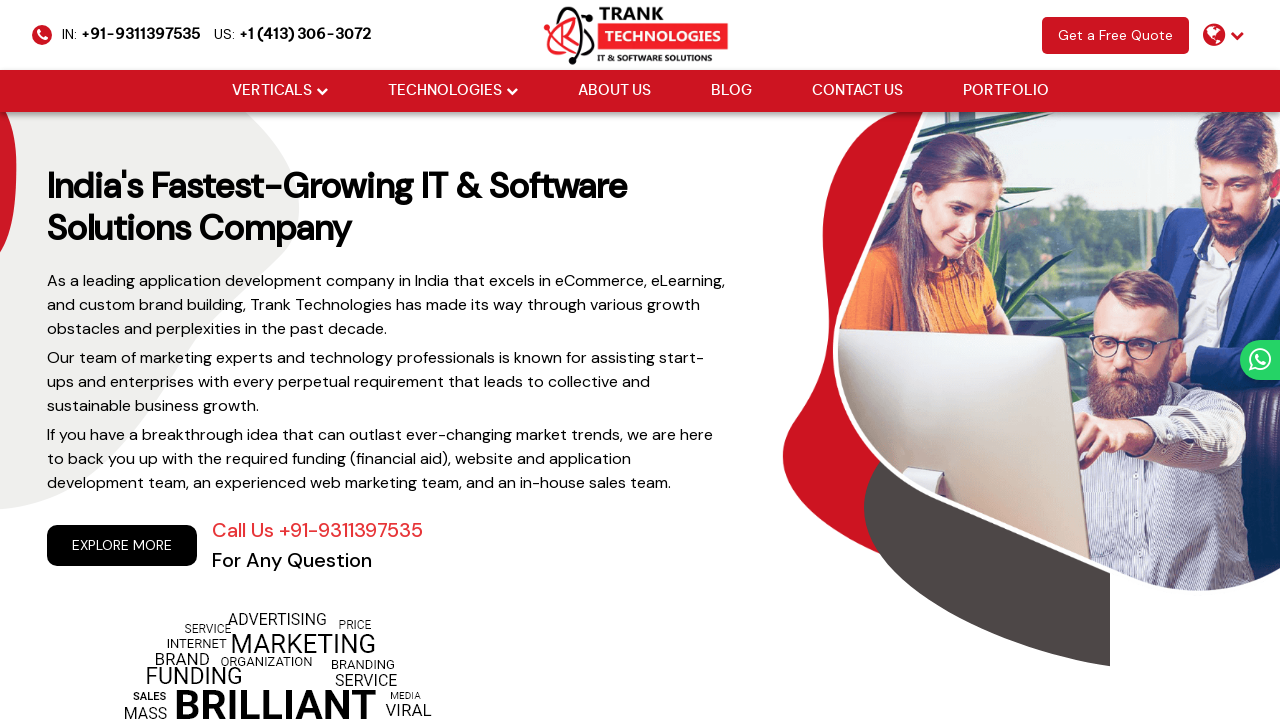

Hovered over Verticals menu at (272, 91) on xpath=//a[@href='#'][normalize-space()='Verticals']
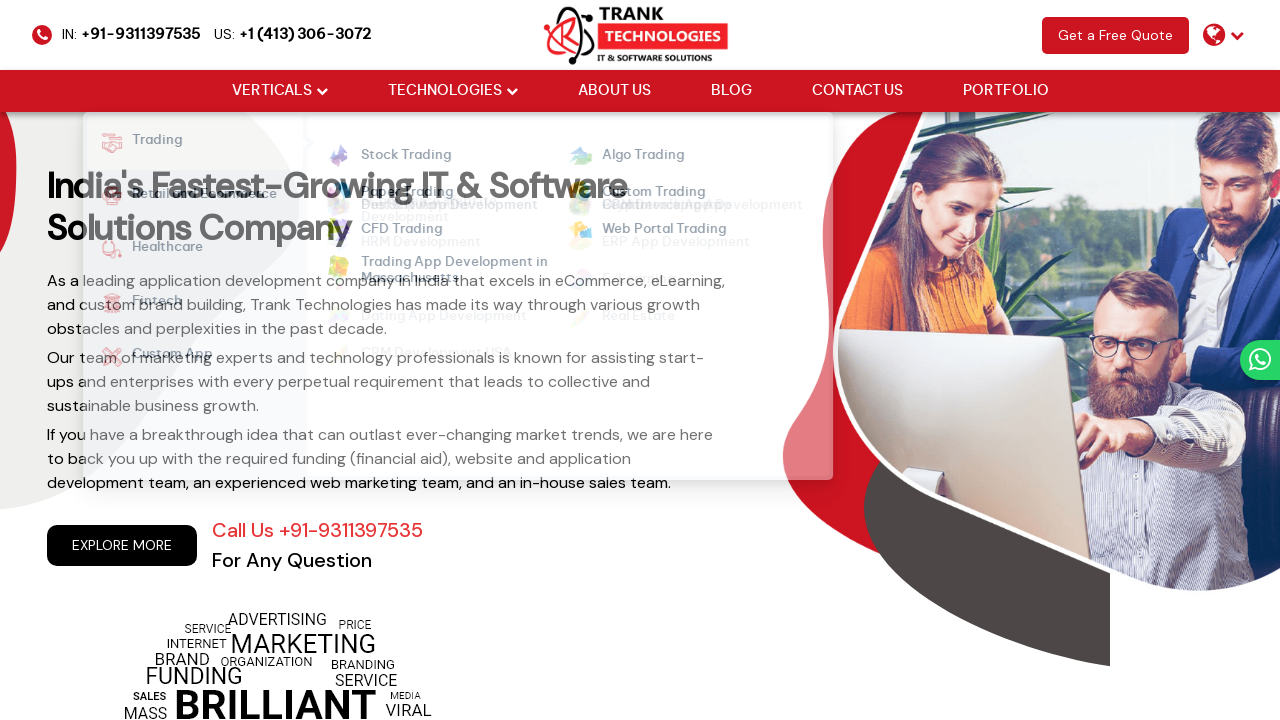

Clicked on Verticals menu at (272, 91) on xpath=//a[@href='#'][normalize-space()='Verticals']
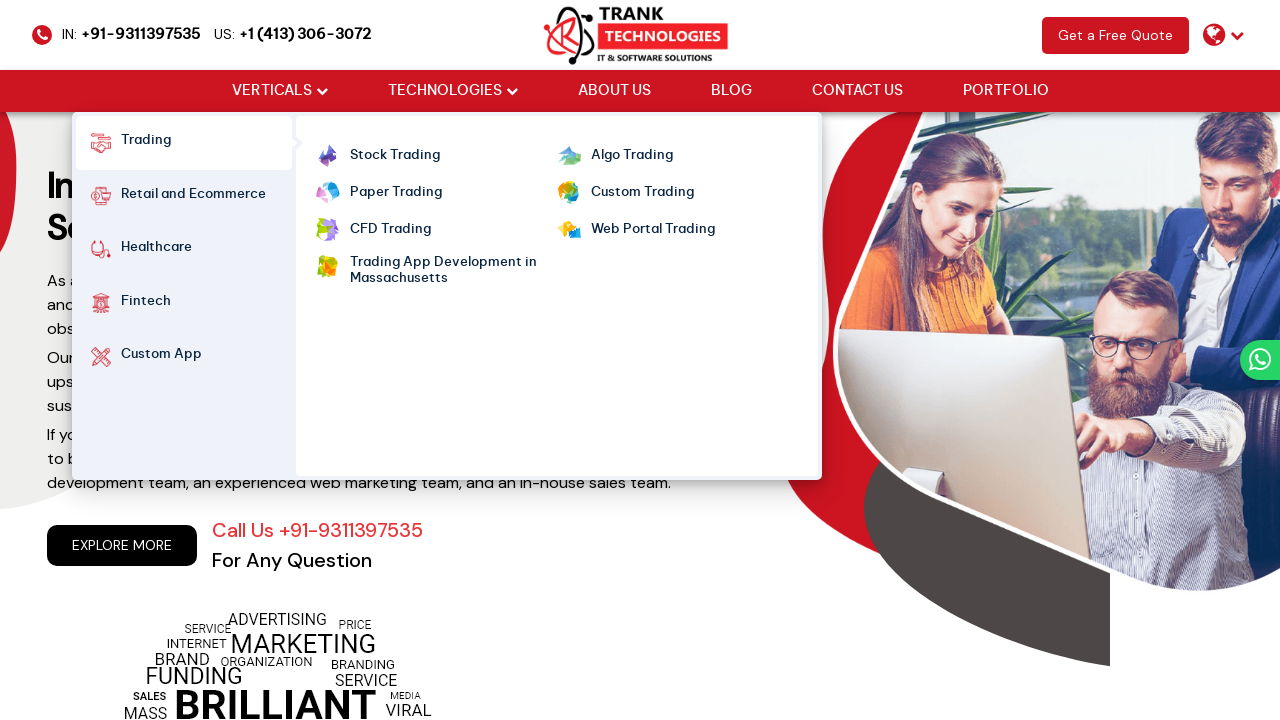

Hovered over Healthcare submenu to reveal options at (156, 250) on xpath=//strong[normalize-space()='Healthcare']
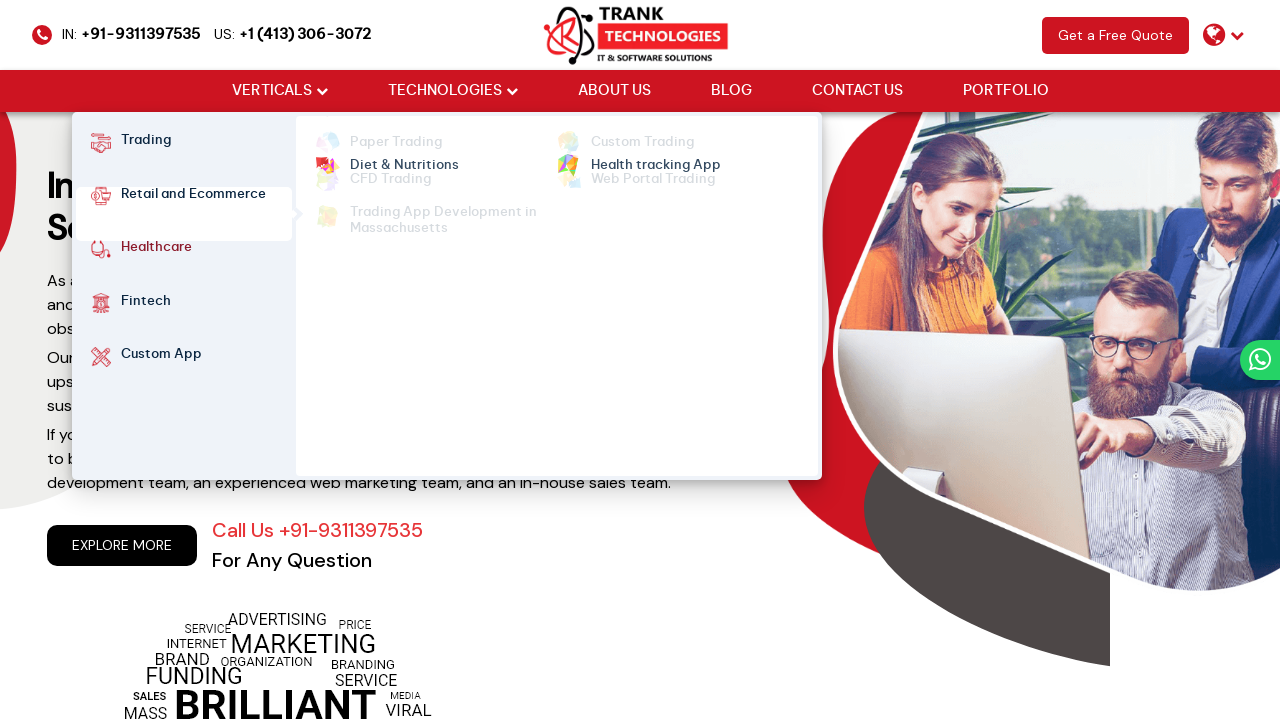

Hovered over Health tracking App option at (656, 156) on xpath=//a[normalize-space()='Health tracking App']
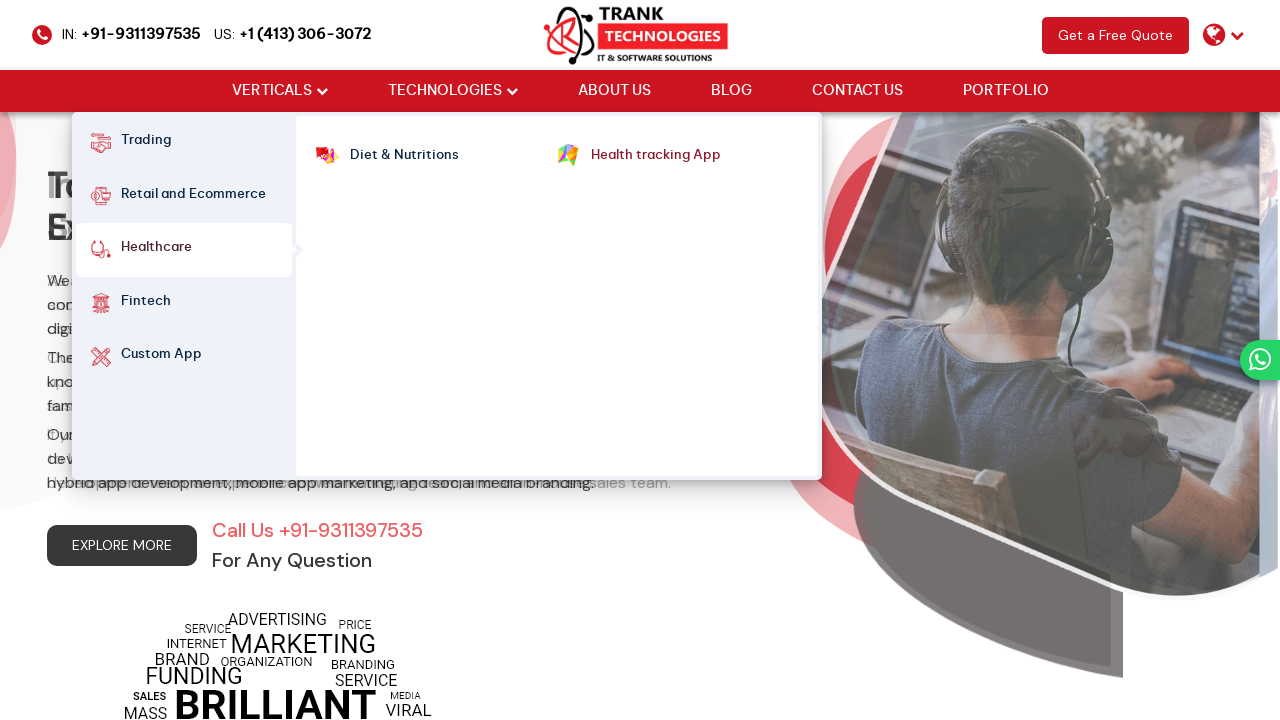

Clicked on Health tracking App to navigate to the app at (656, 156) on xpath=//a[normalize-space()='Health tracking App']
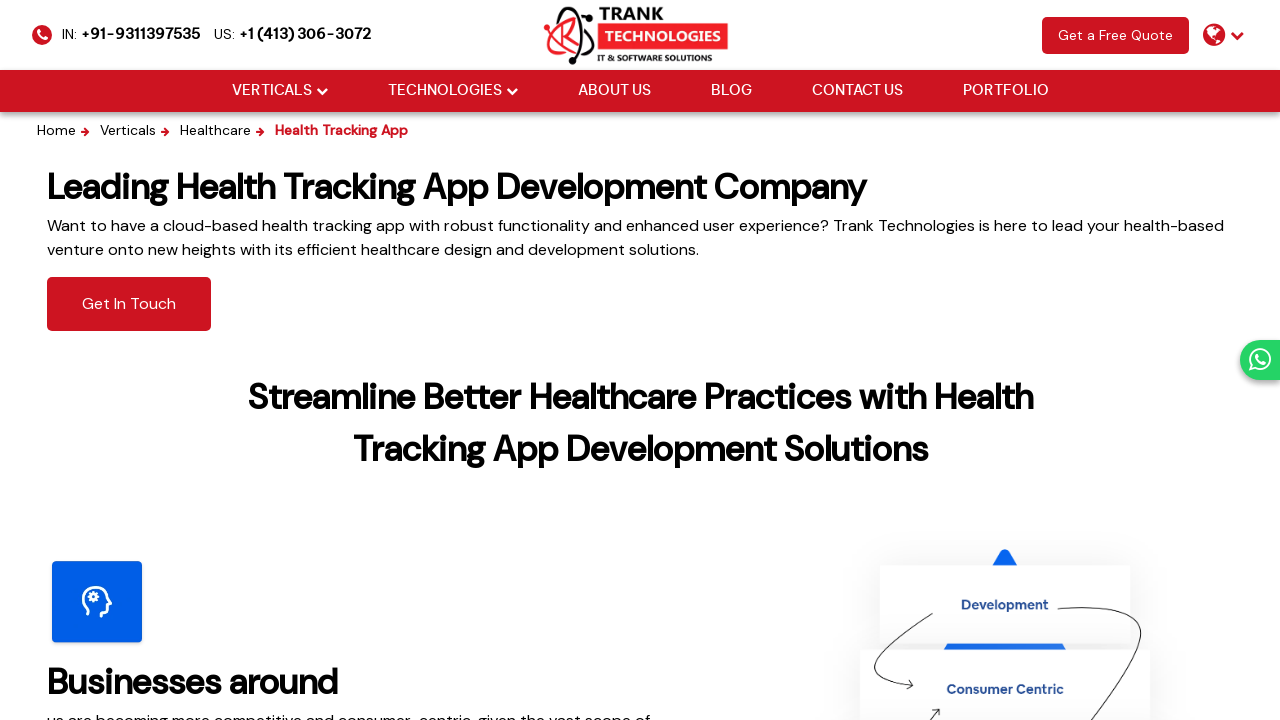

Navigated back to previous page
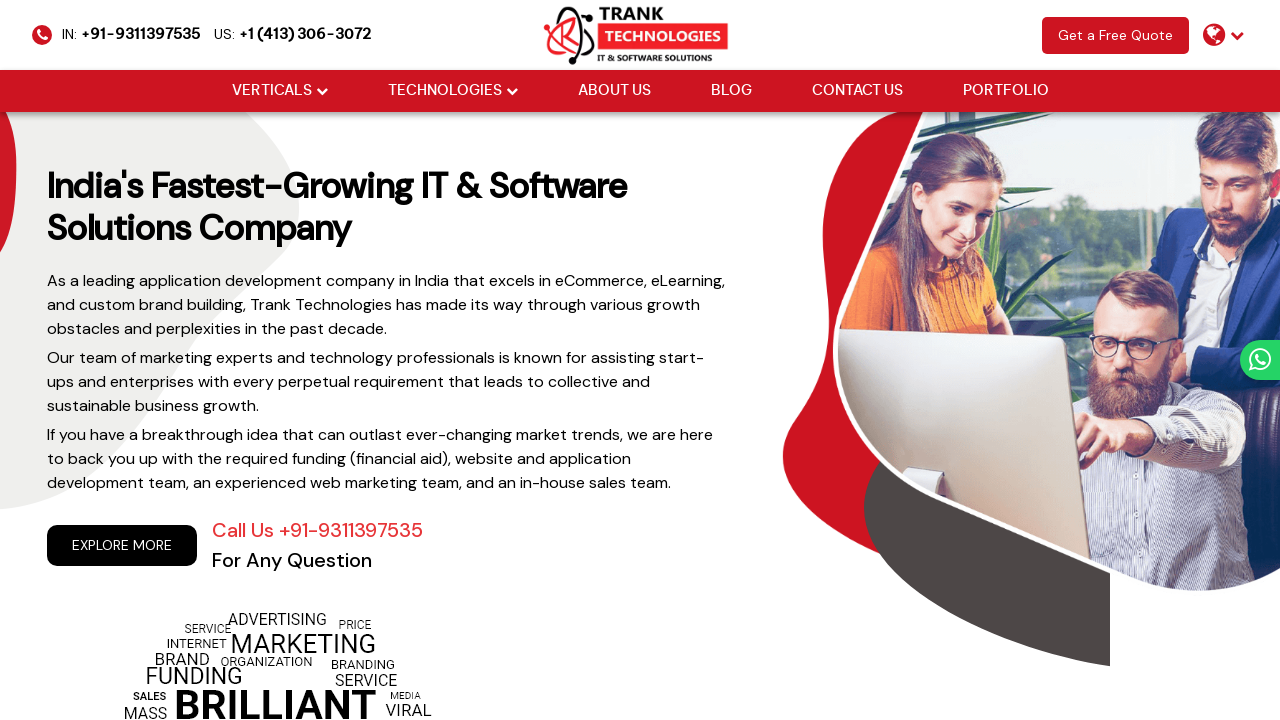

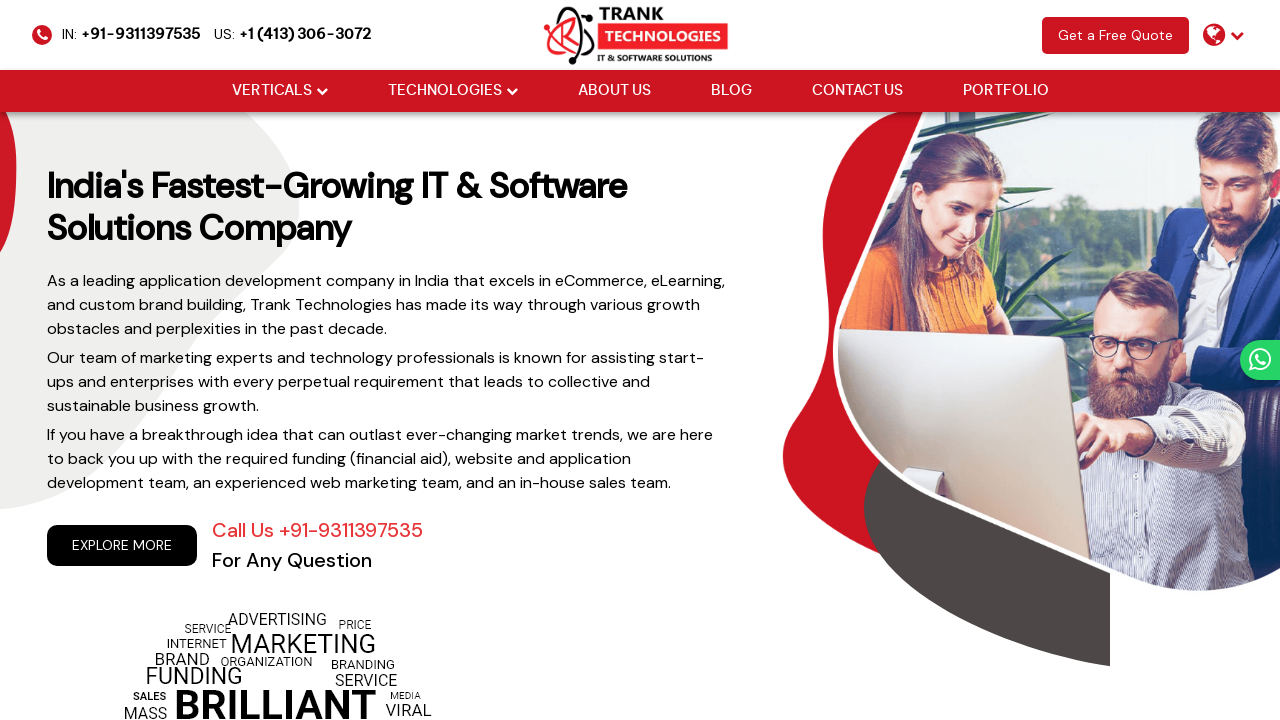